Tests negative login scenario by entering invalid credentials and verifying that an appropriate error message is displayed. This is a validation test for error handling, not actual authentication.

Starting URL: https://the-internet.herokuapp.com/login

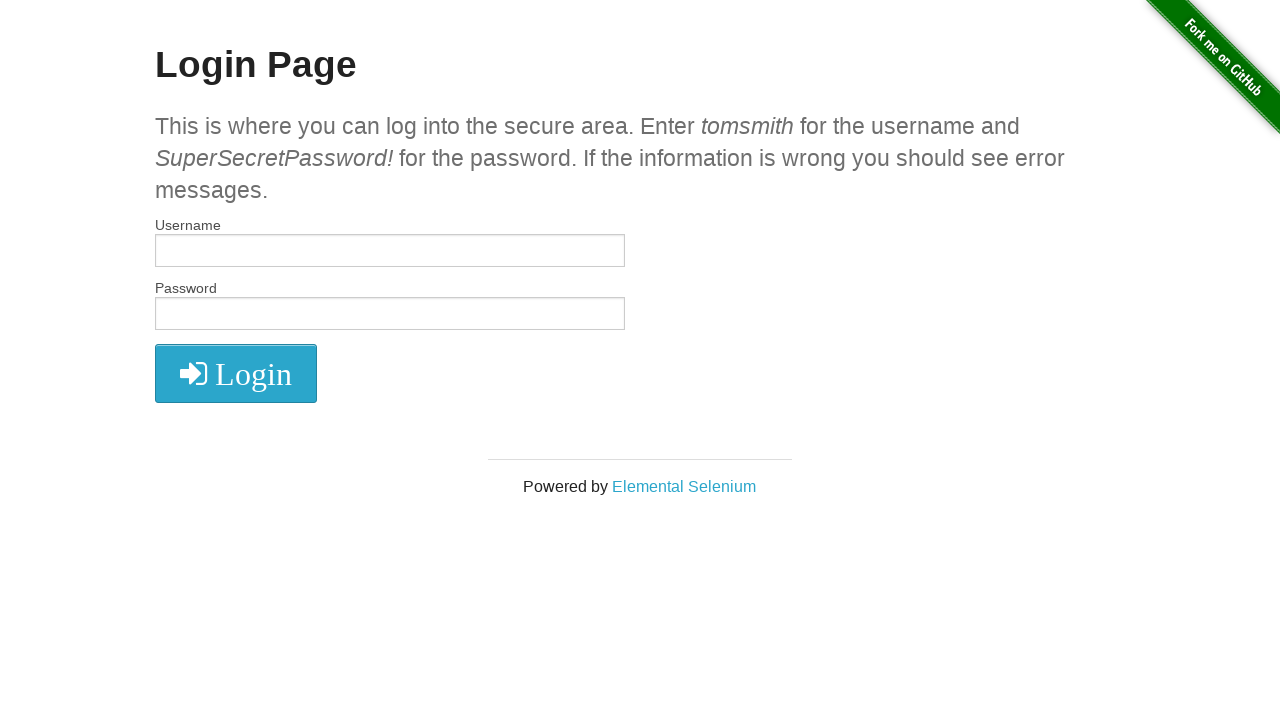

Username field loaded and ready
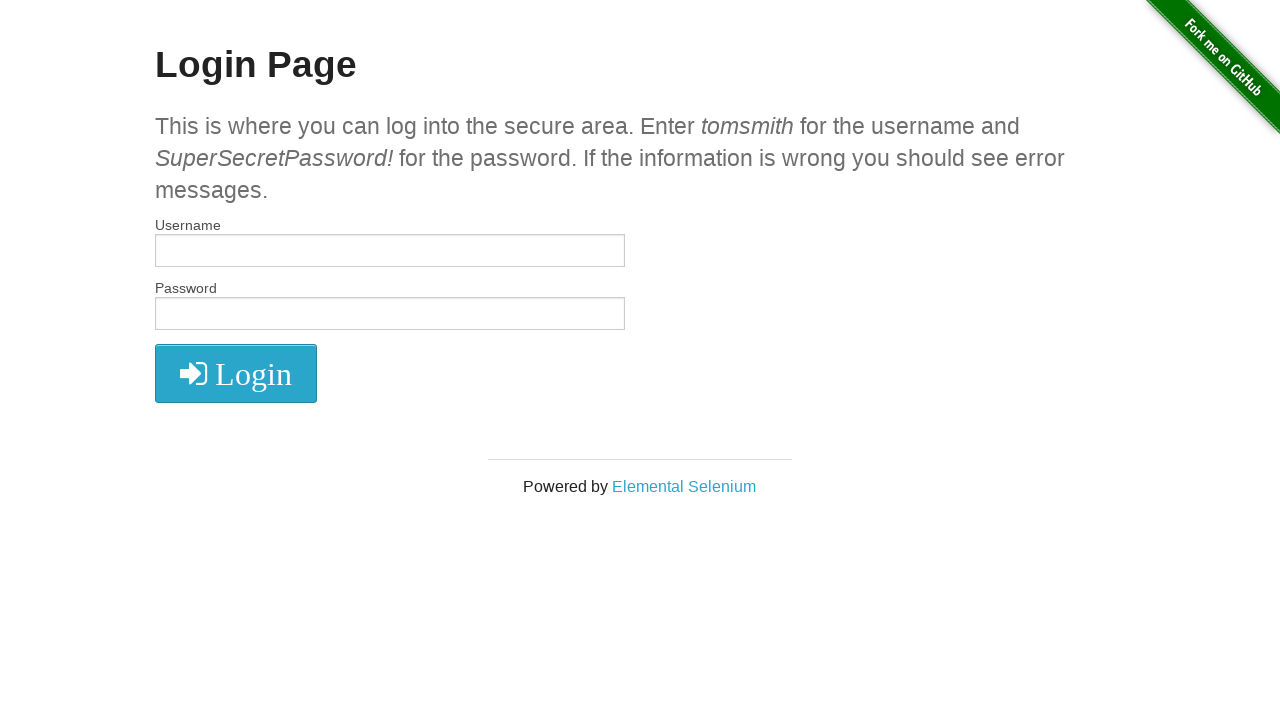

Filled username field with invalid credentials 'wronguser' on #username
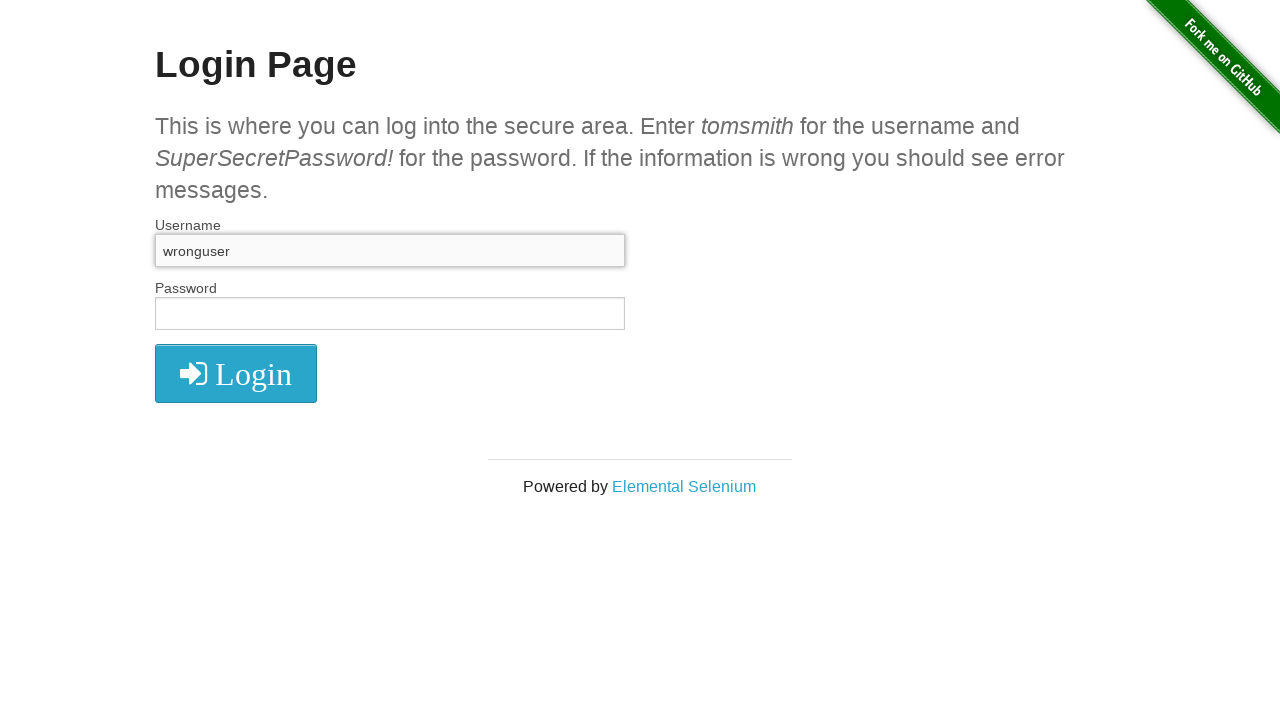

Filled password field with invalid password 'wrongpassword' on #password
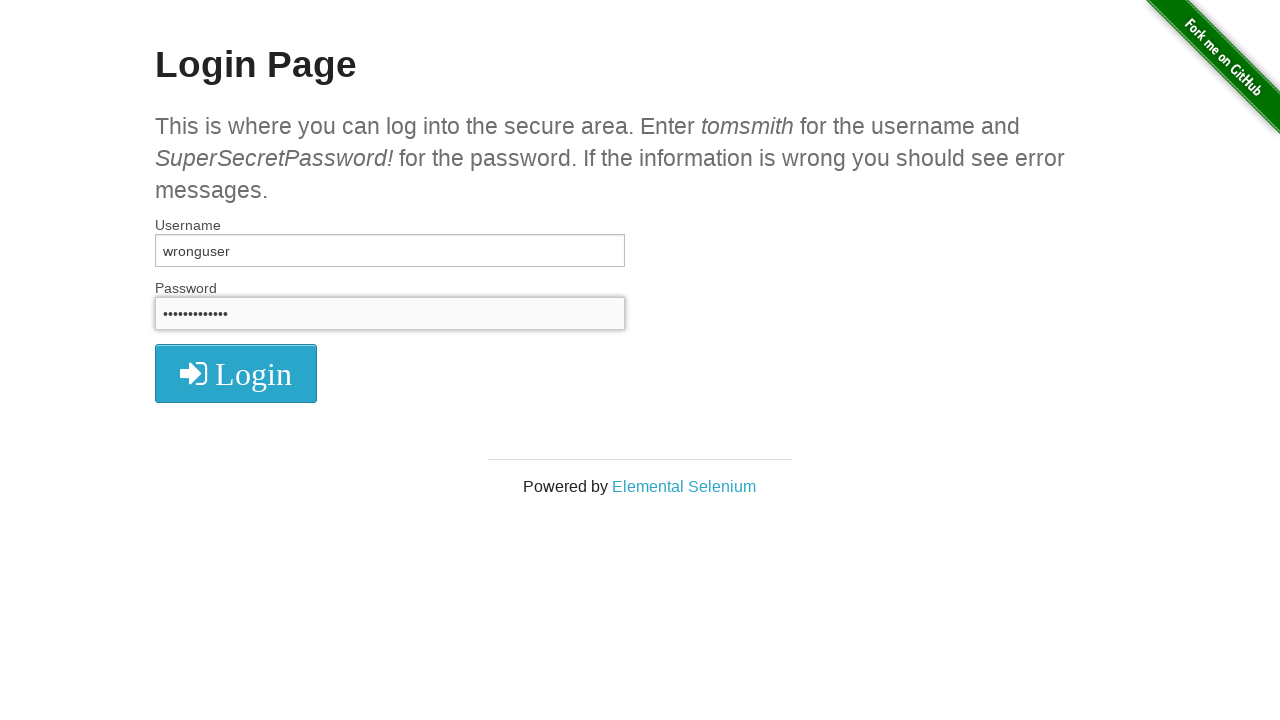

Clicked login button to submit invalid credentials at (236, 373) on button.radius
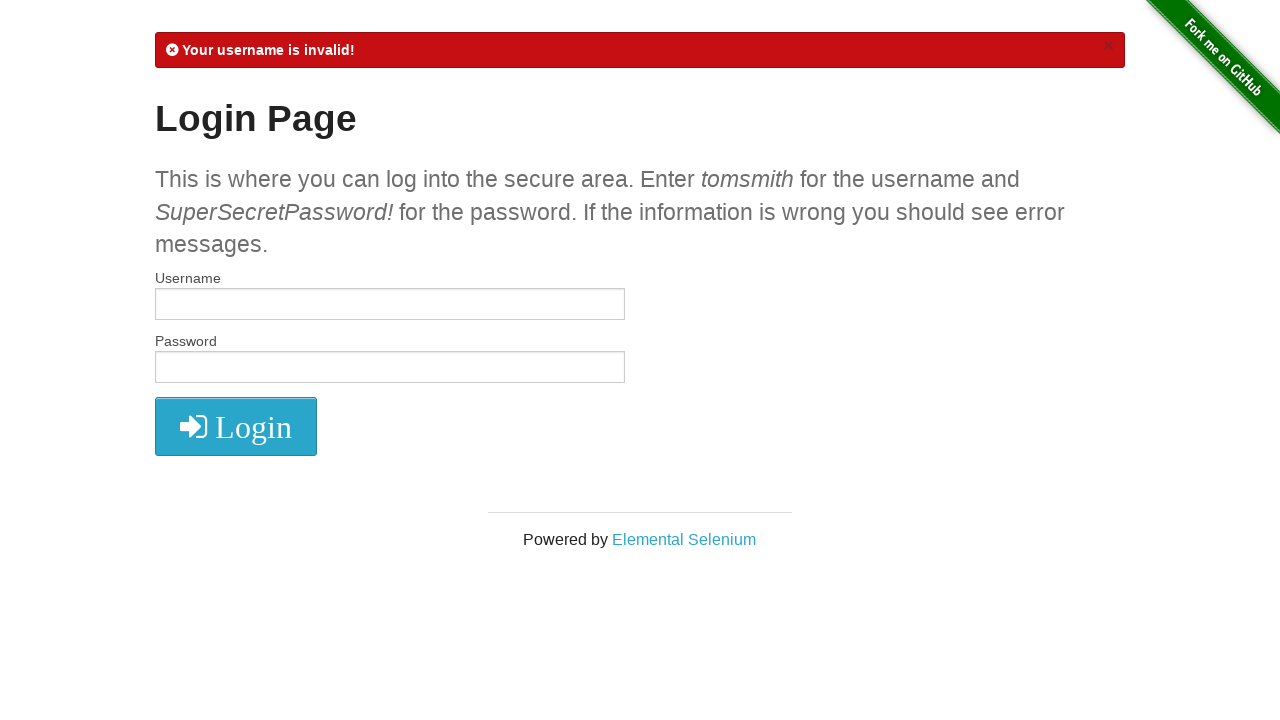

Error message appeared on page, negative login scenario validated
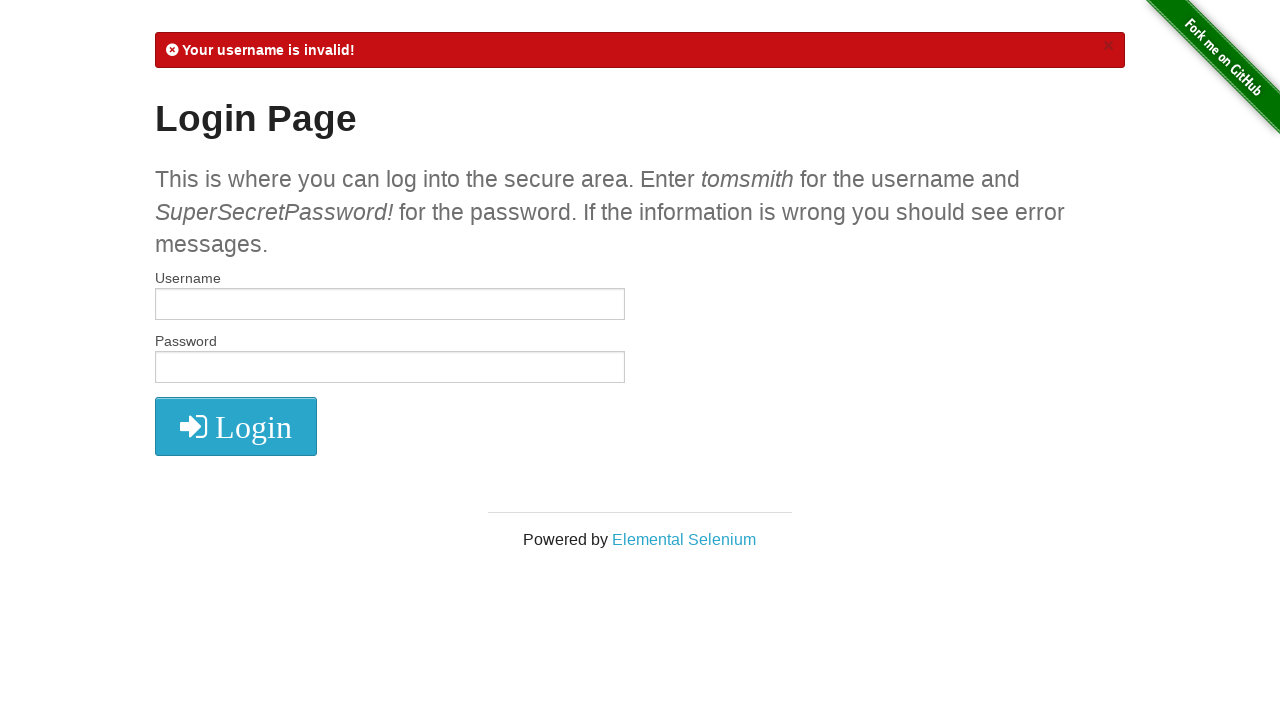

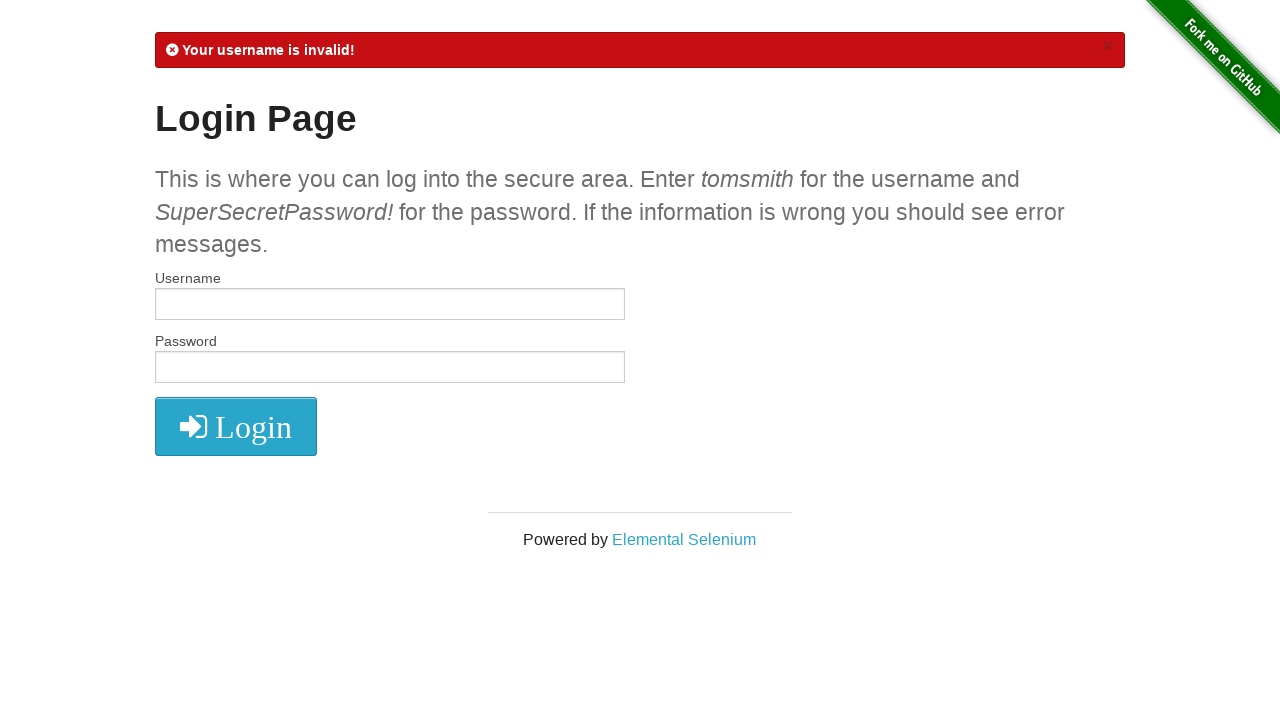